Tests submitting an empty contact form and verifies the confirmation message shows empty field placeholders

Starting URL: https://lm.skillbox.ru/qa_tester/module02/homework1/

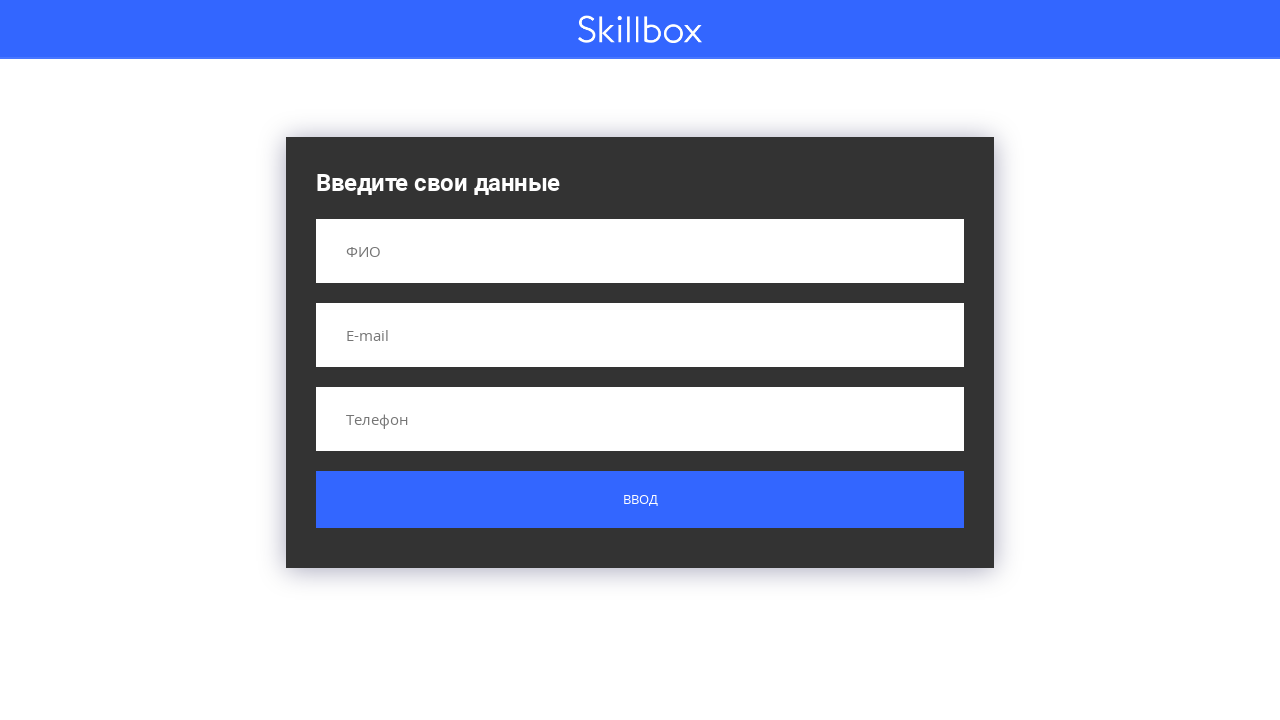

Navigated to contact form page
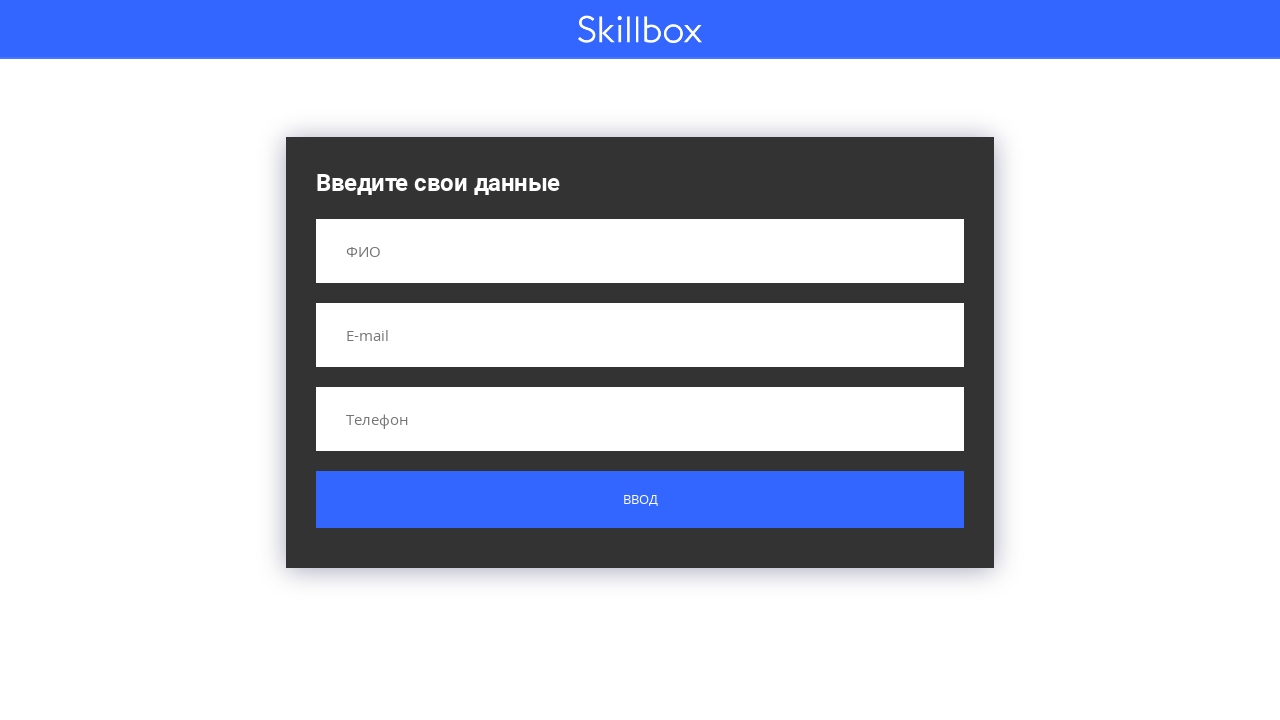

Clicked submit button without filling any fields at (640, 500) on .button
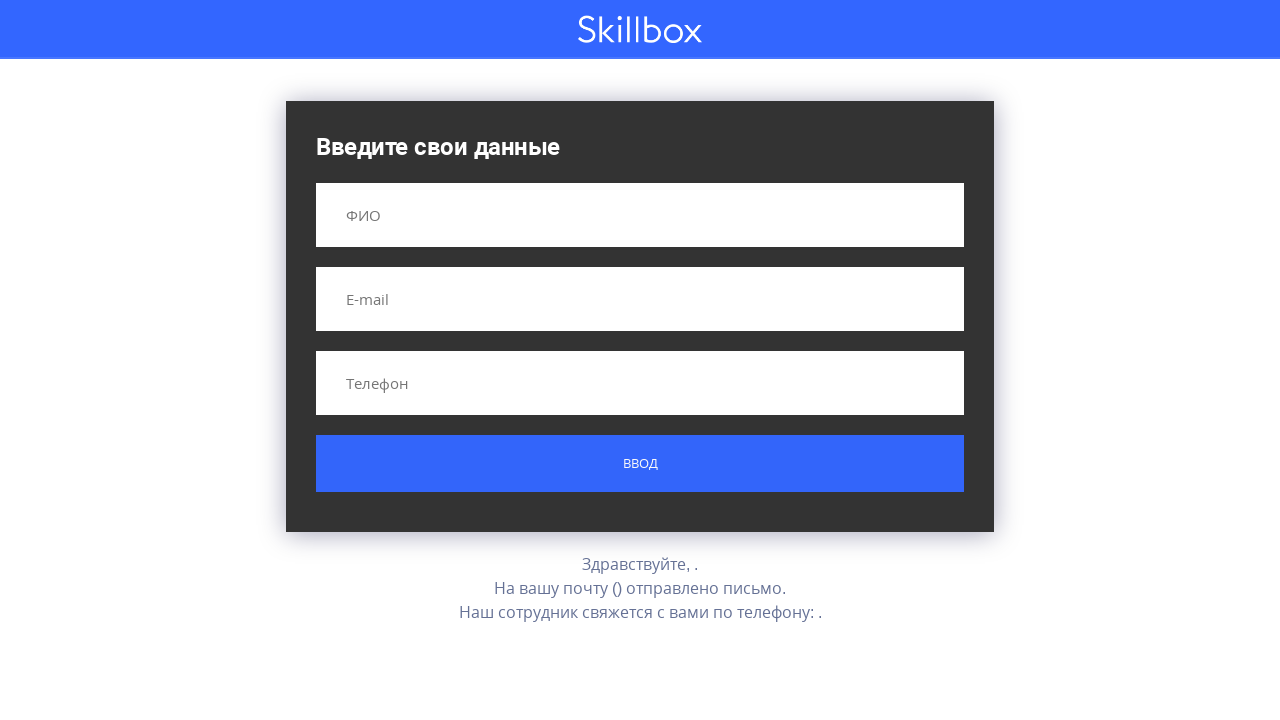

Result message appeared after form submission
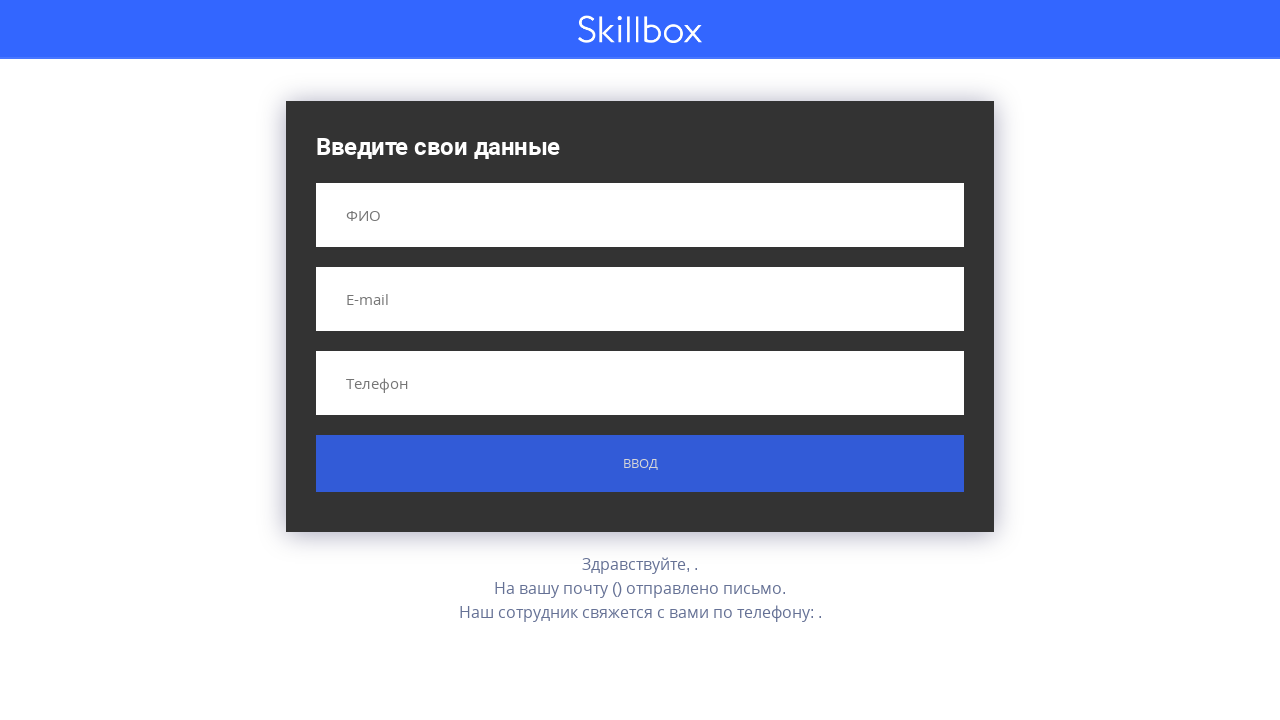

Retrieved result message text content
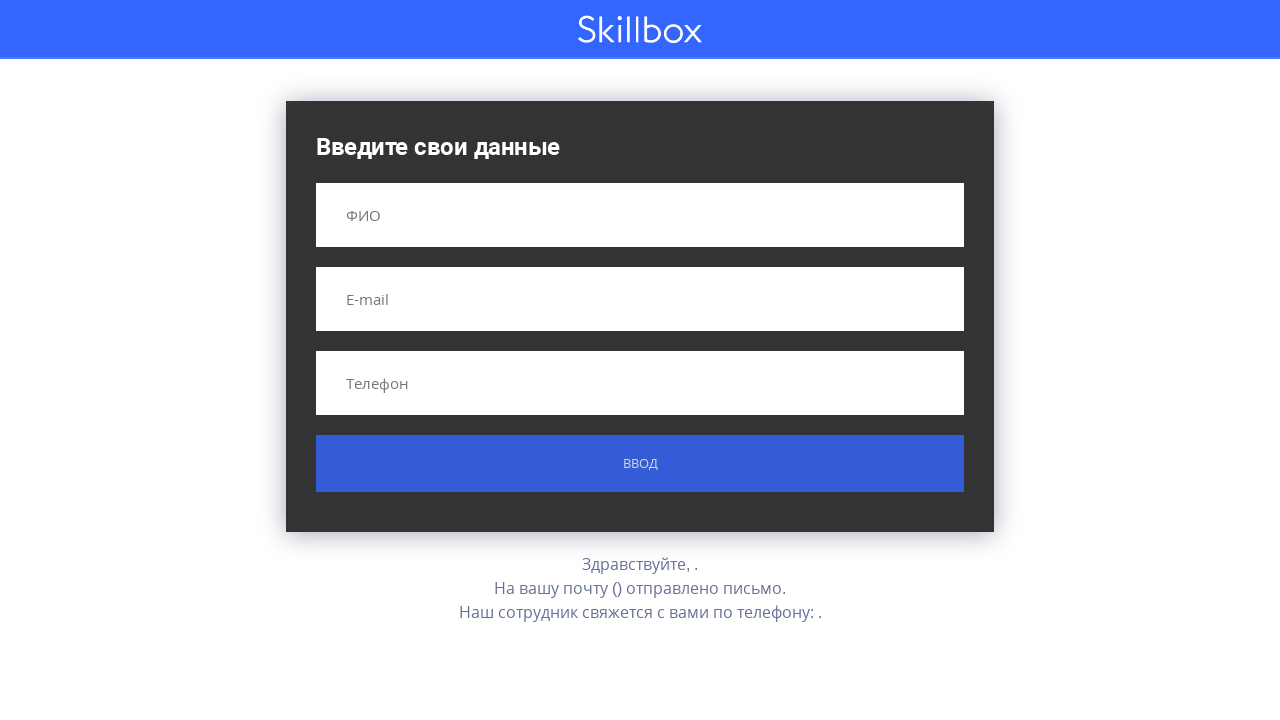

Verified result message matches expected text with empty field placeholders
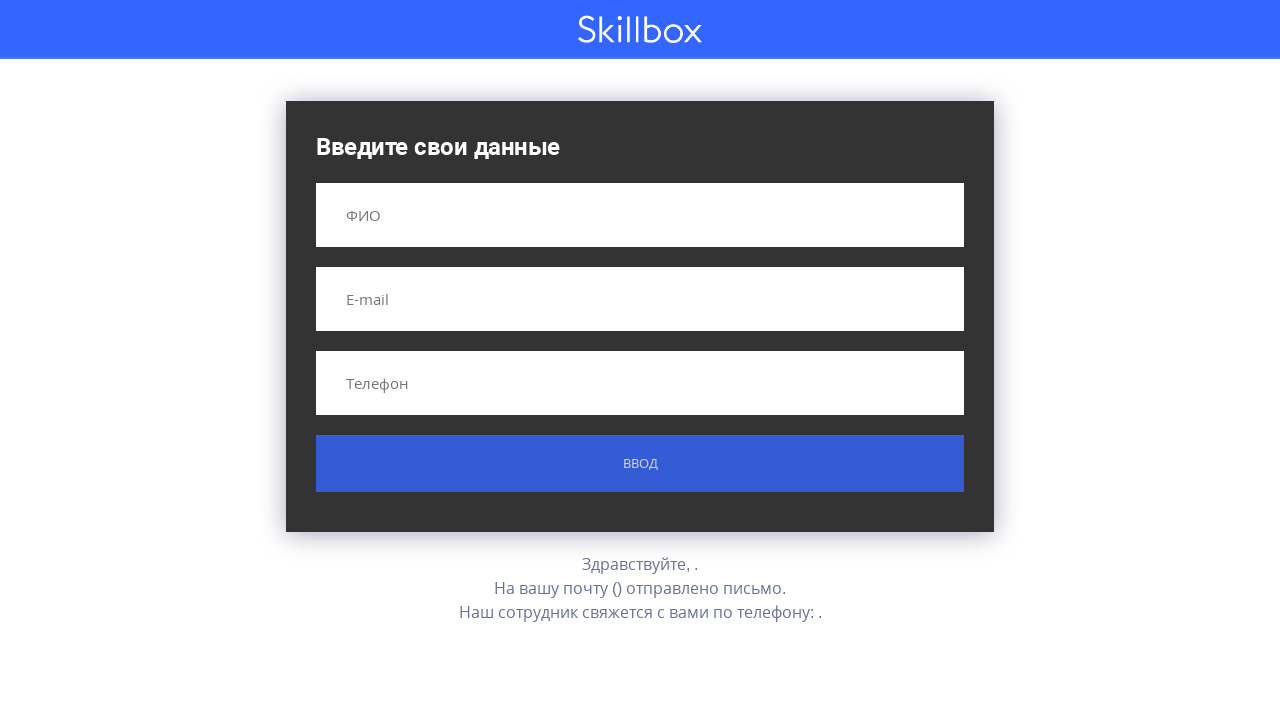

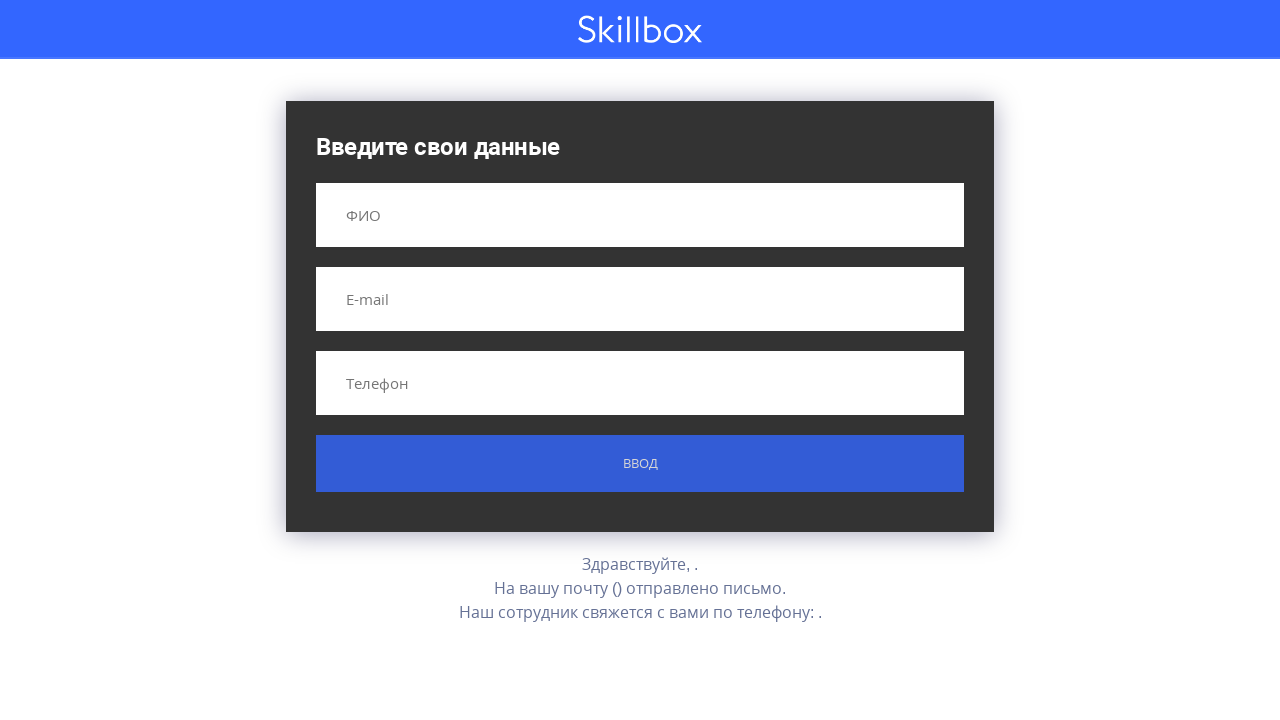